Simple test that navigates to the QSpiders website homepage and verifies the page loads successfully

Starting URL: https://qspiders.com/

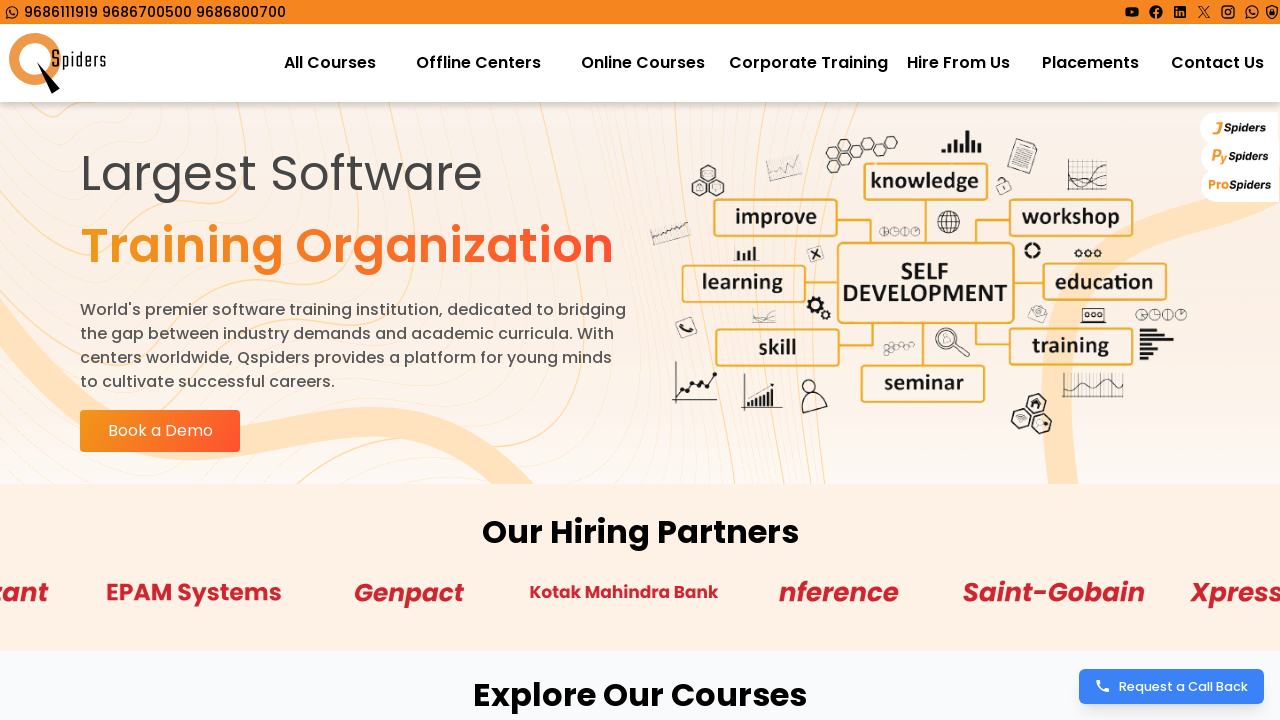

Waited for page DOM content to load
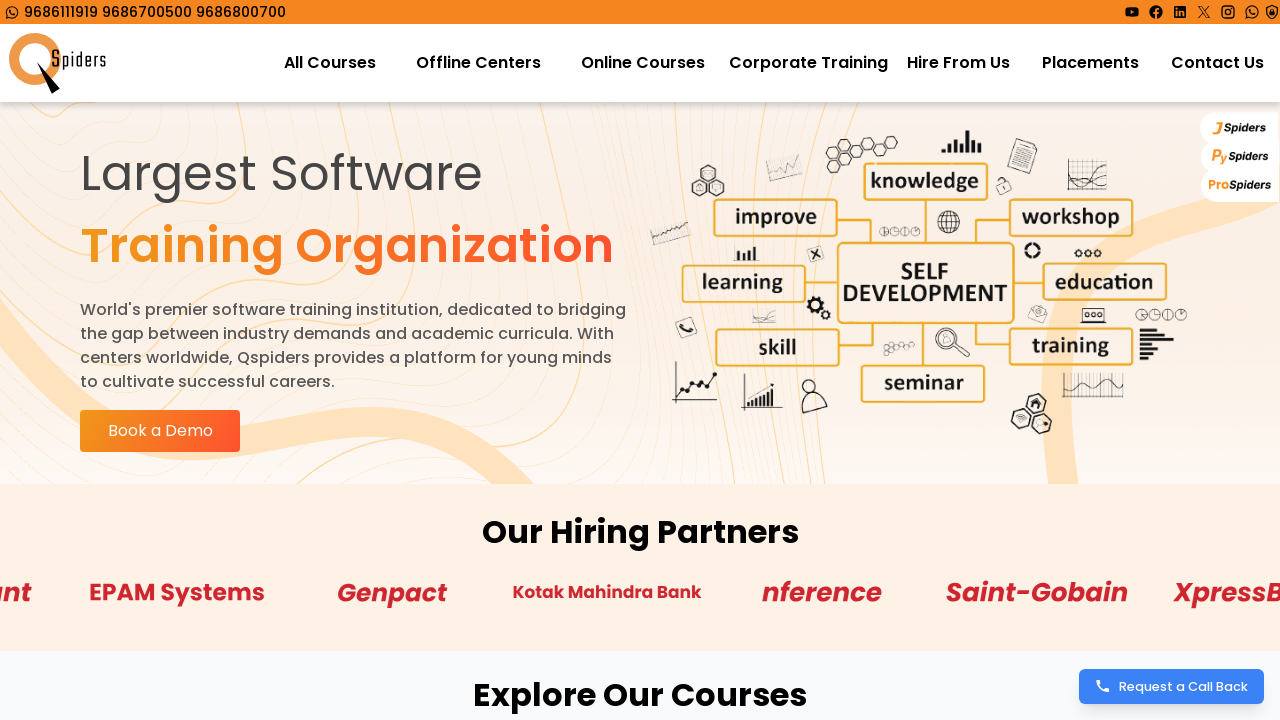

Verified body element is present on QSpiders homepage
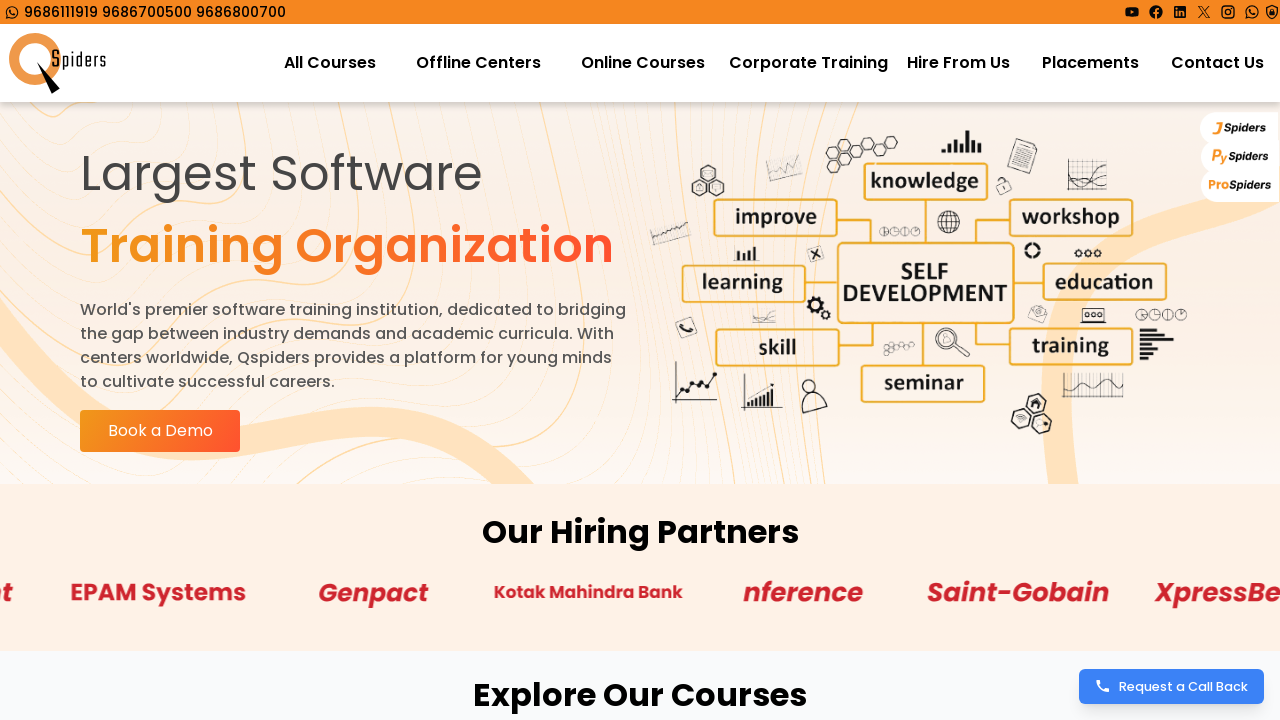

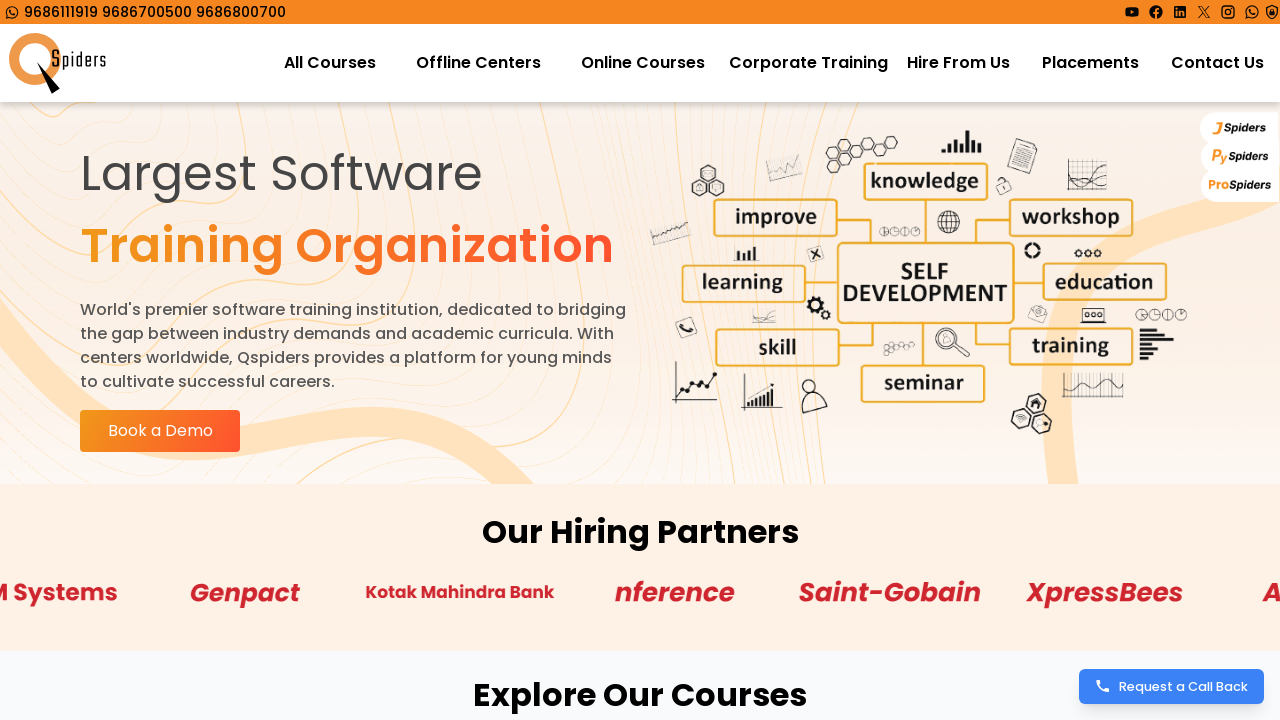